Waits until a paragraph element has a specific style attribute indicating a gray color

Starting URL: https://kristinek.github.io/site/examples/sync

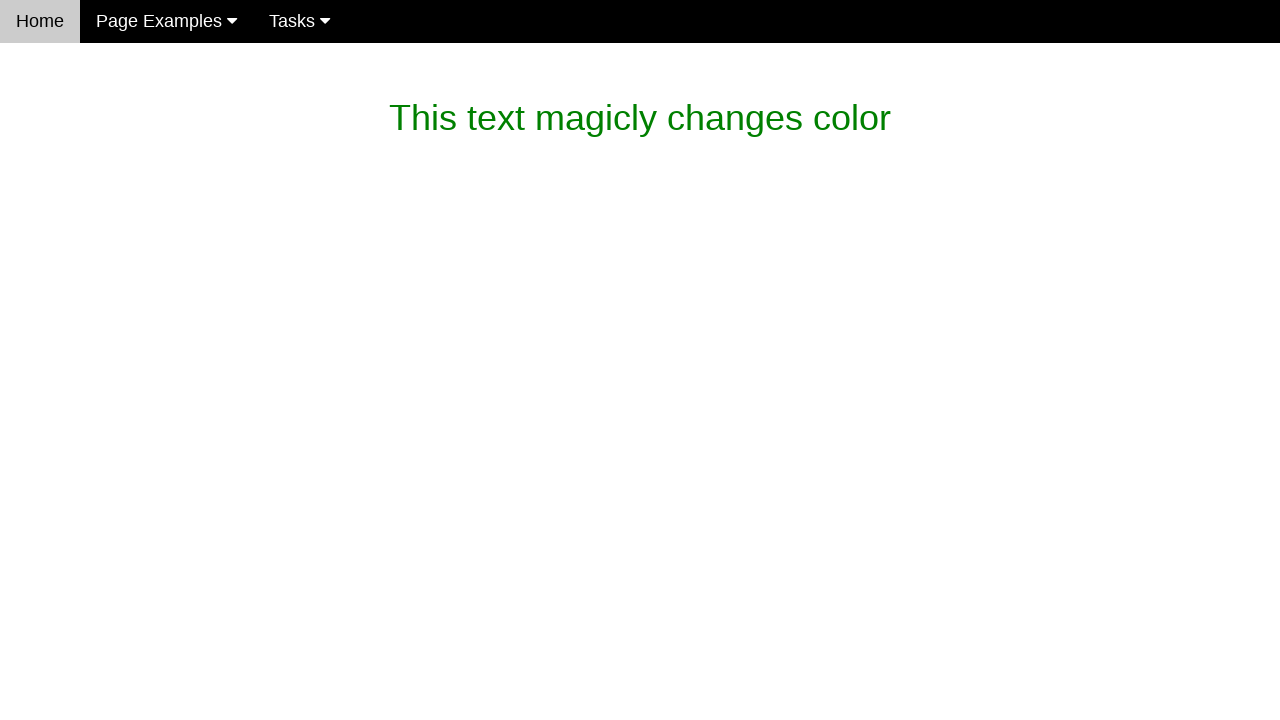

Waited for paragraph element to have gray color style (rgb(119, 119, 119))
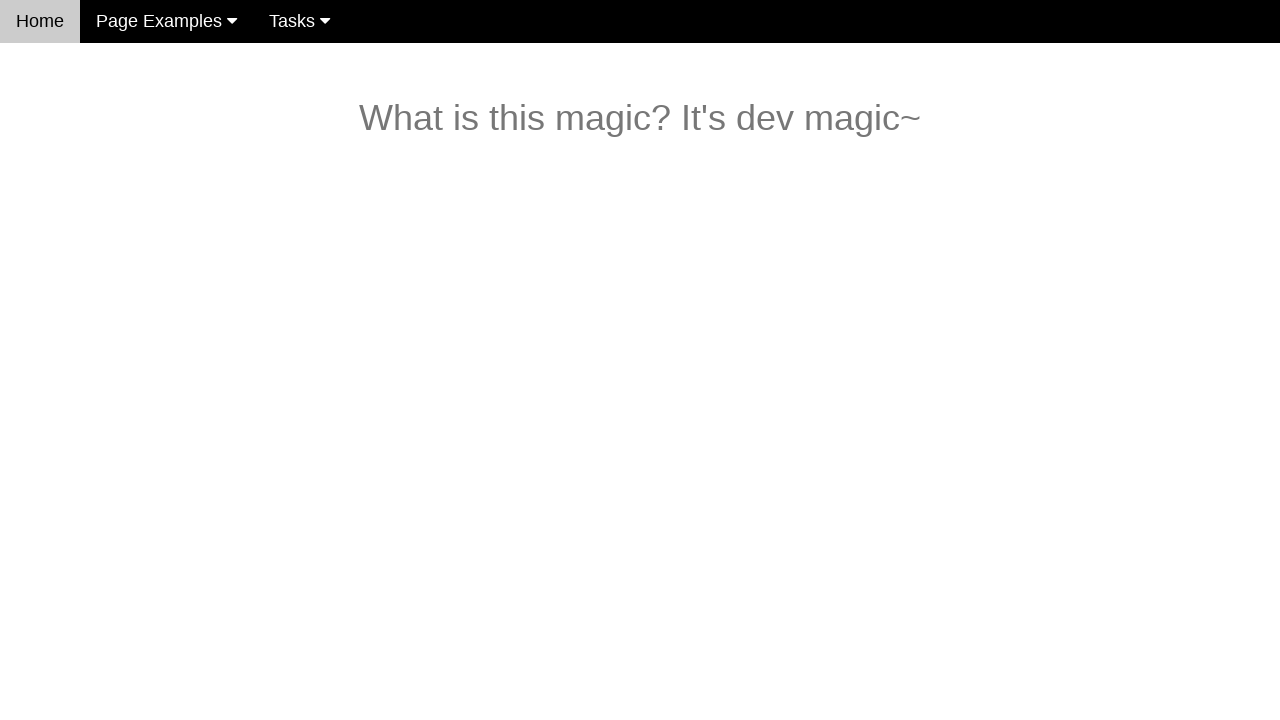

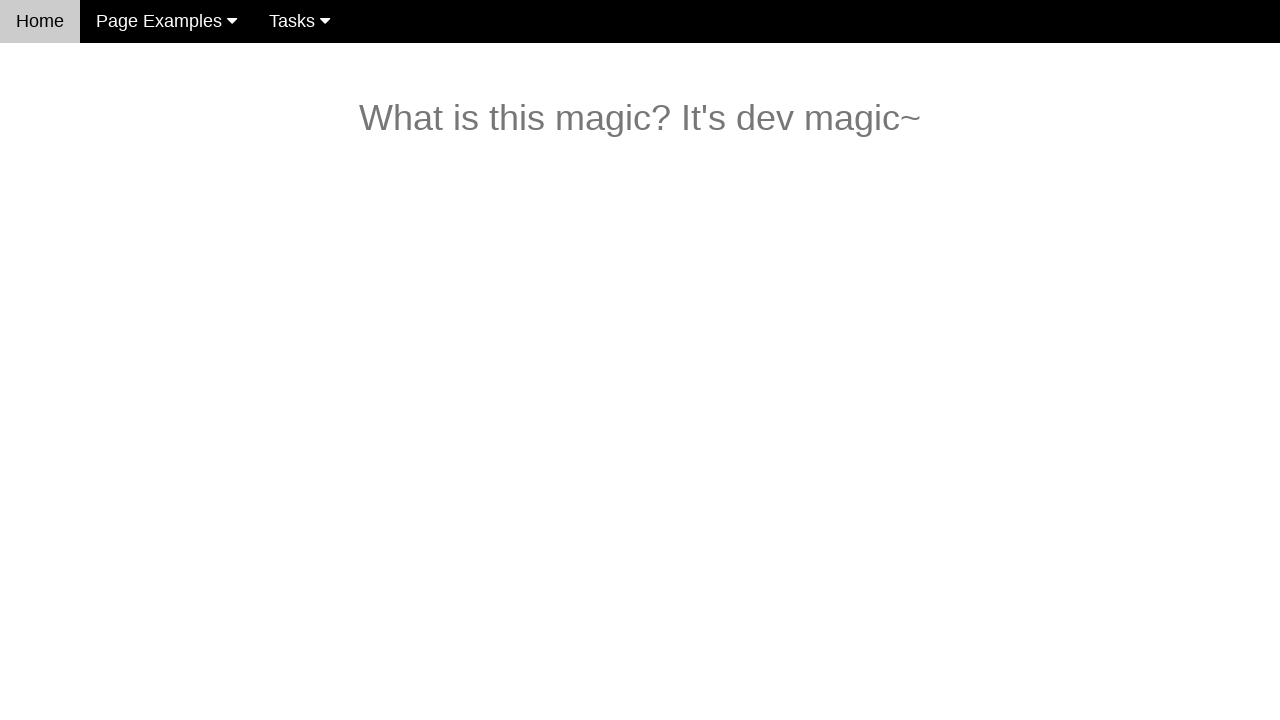